Verifies that the search box input field is enabled and accessible

Starting URL: https://www.youtube.com

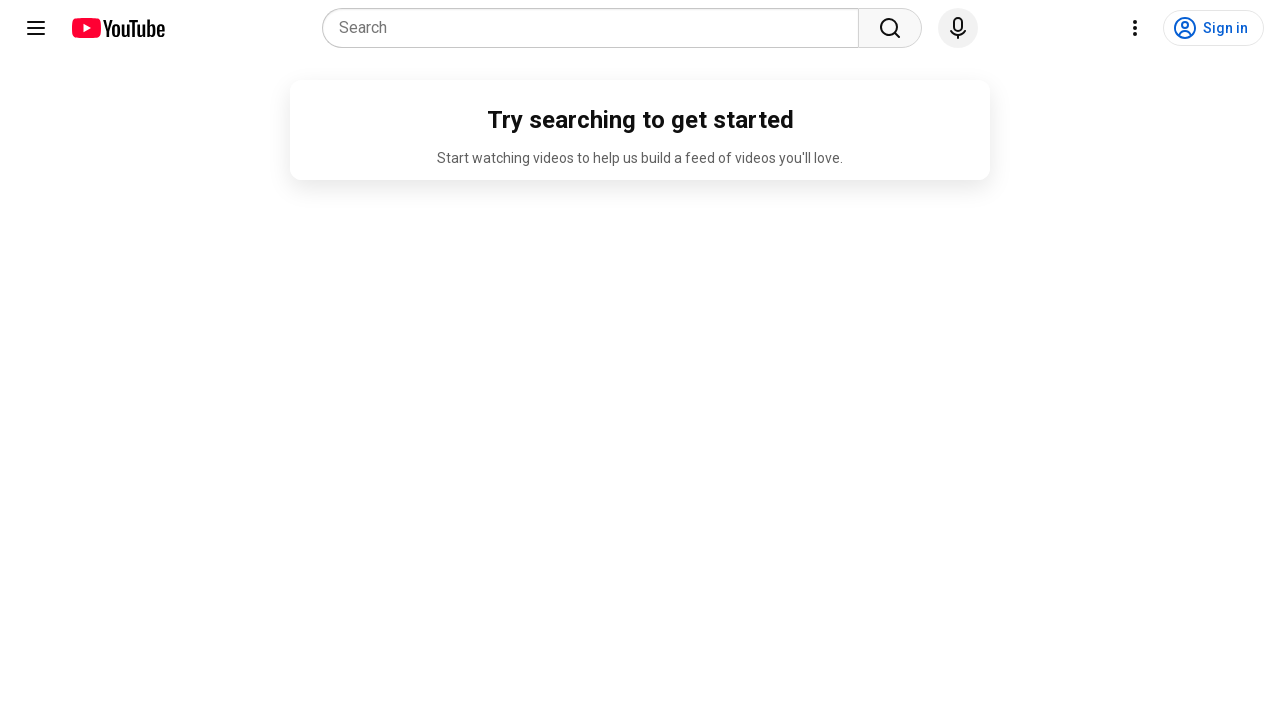

Navigated to YouTube homepage
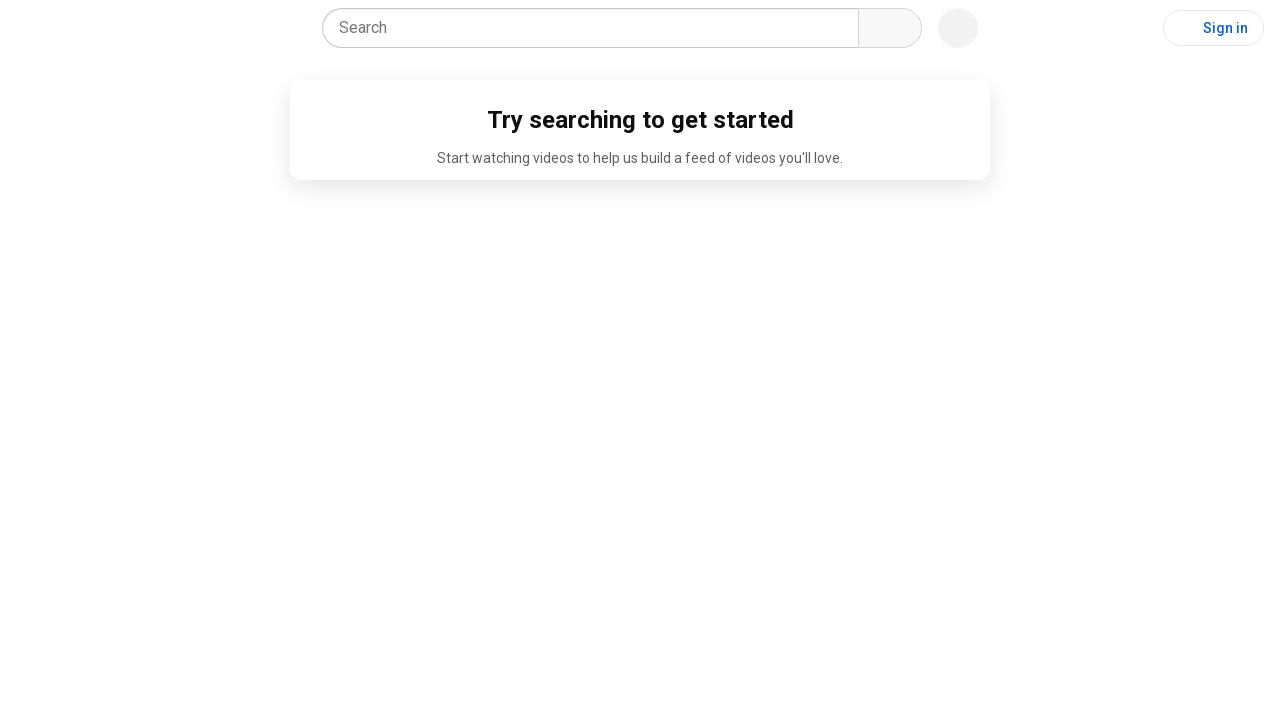

Located search box input field
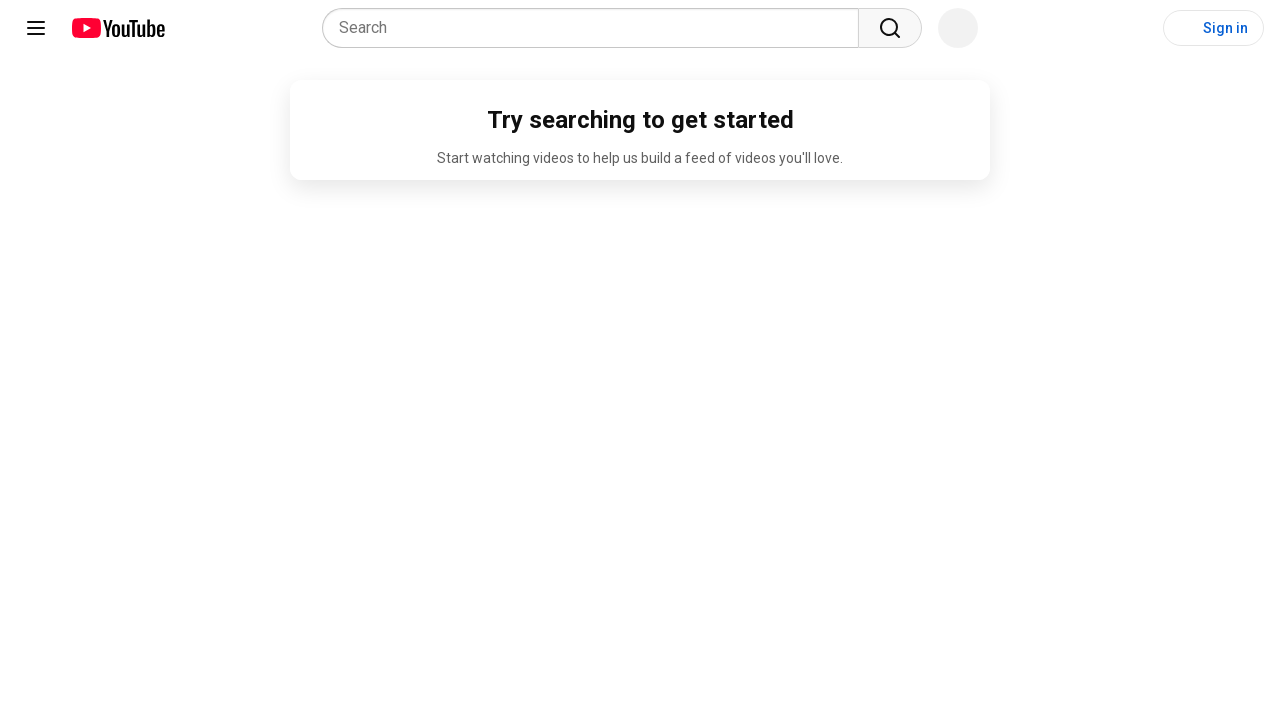

Verified that search box input field is enabled and accessible
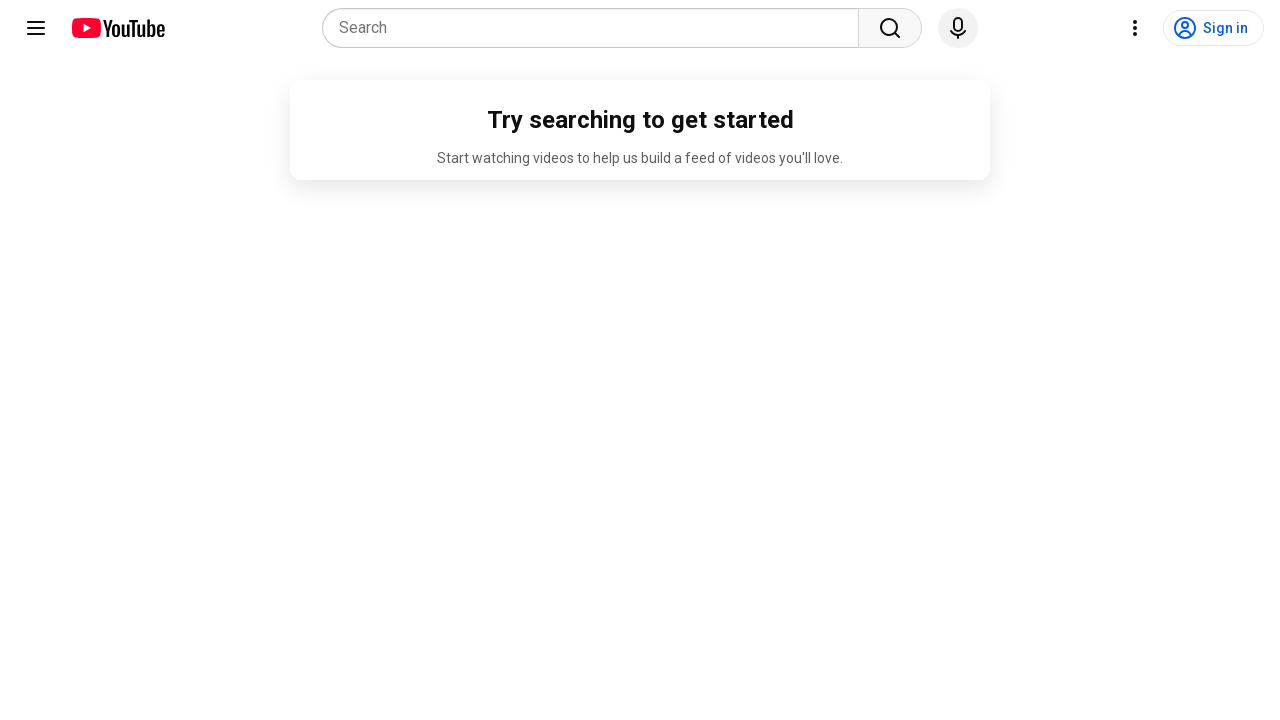

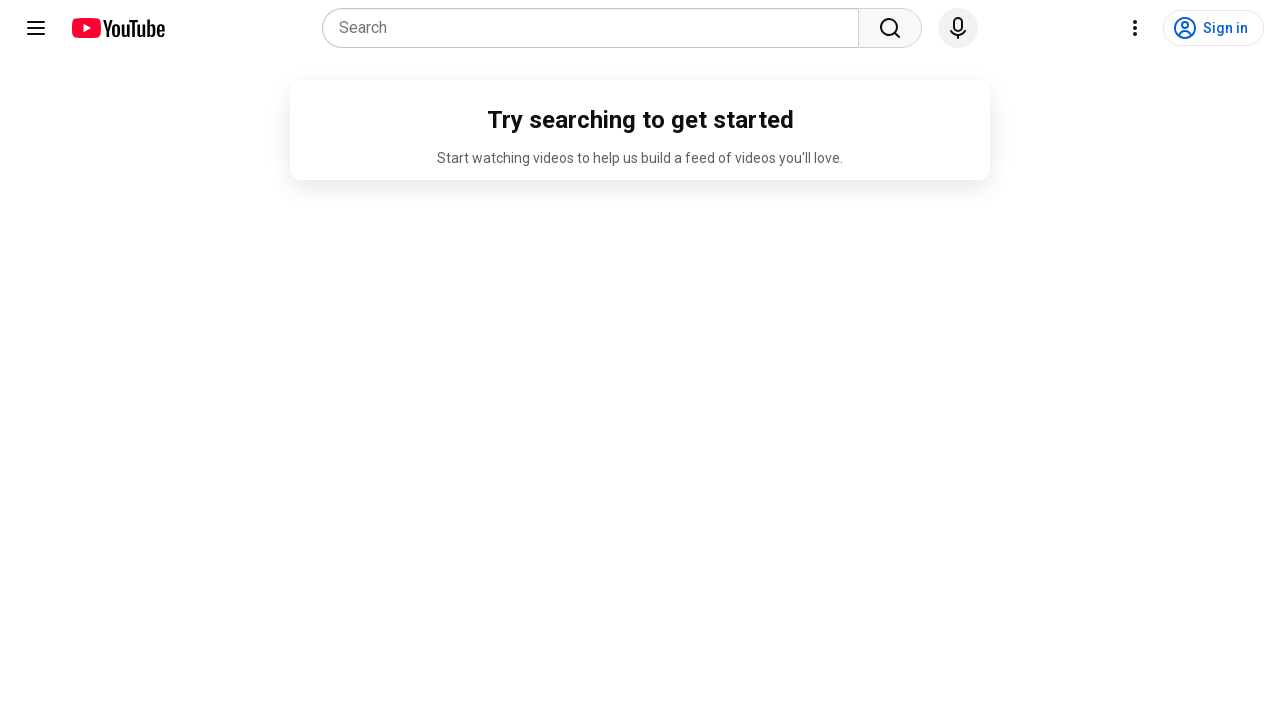